Tests checkbox handling functionality by checking and unchecking single and multiple checkboxes on a test page

Starting URL: https://trytestingthis.netlify.app/

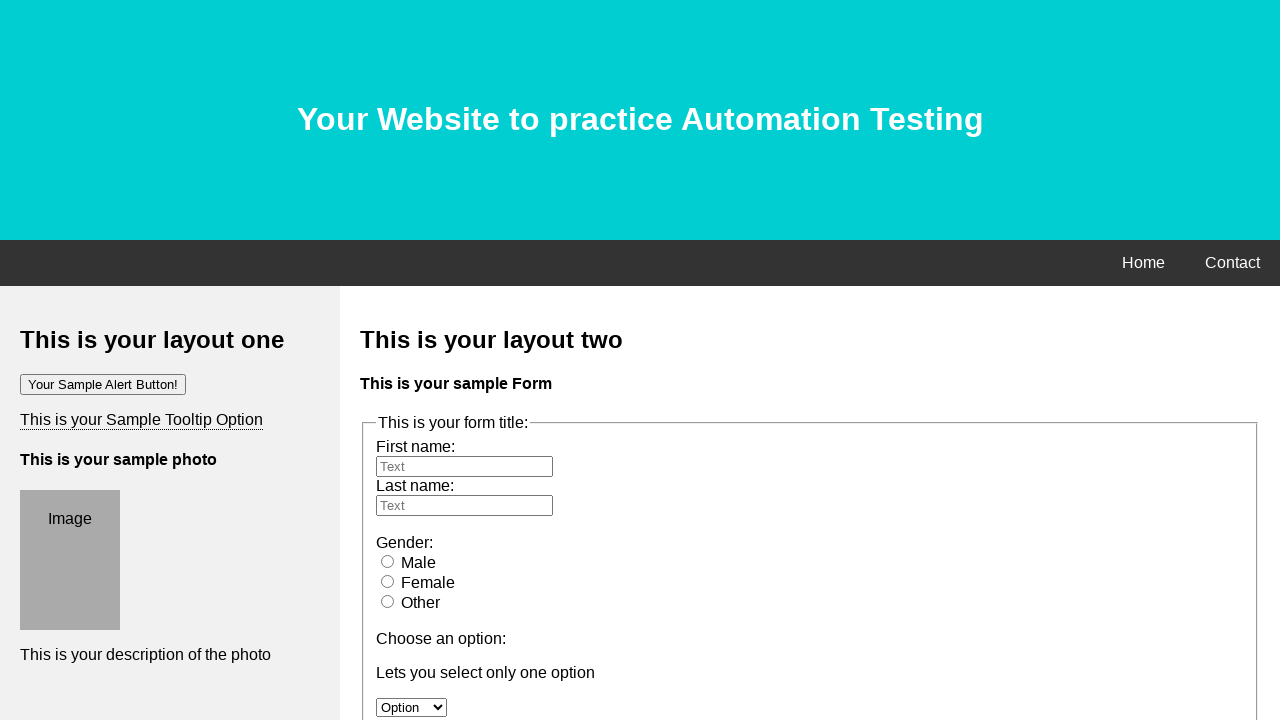

Verified first checkbox (Option 1) is initially unchecked
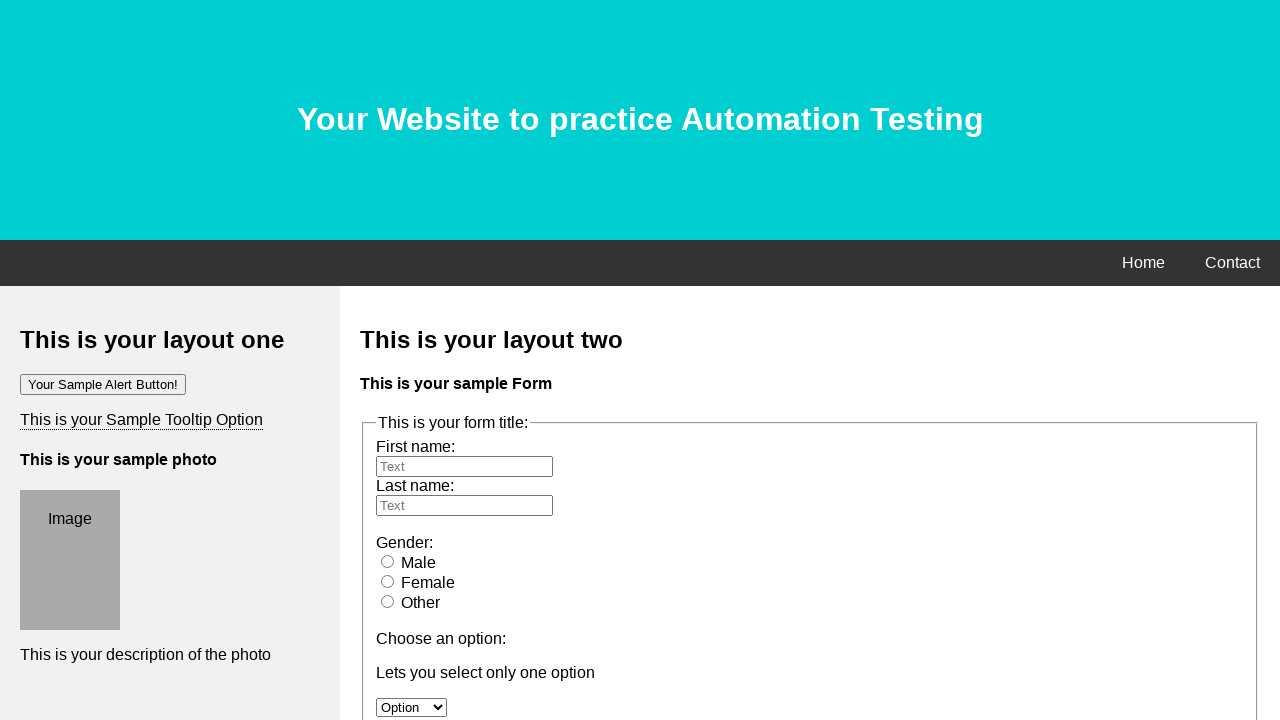

Checked the first checkbox (Option 1) at (386, 360) on xpath=//input[@type='checkbox' and @value='Option 1']
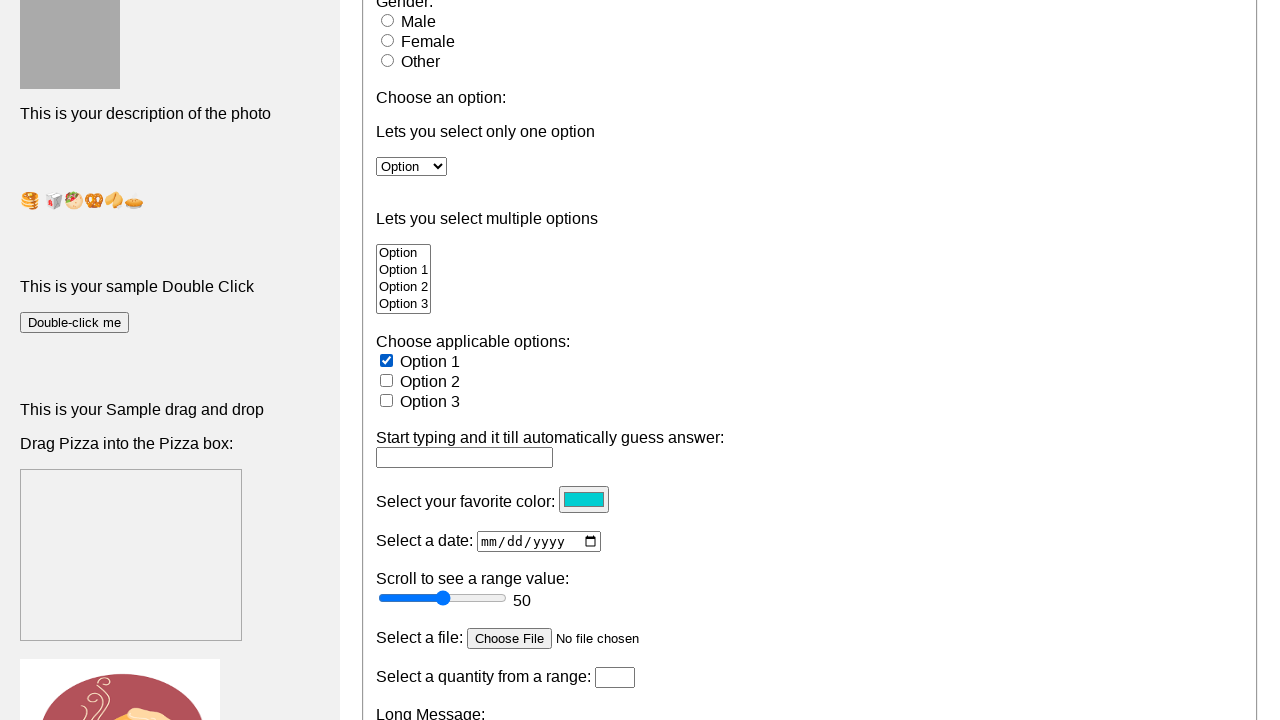

Verified first checkbox (Option 1) is now checked
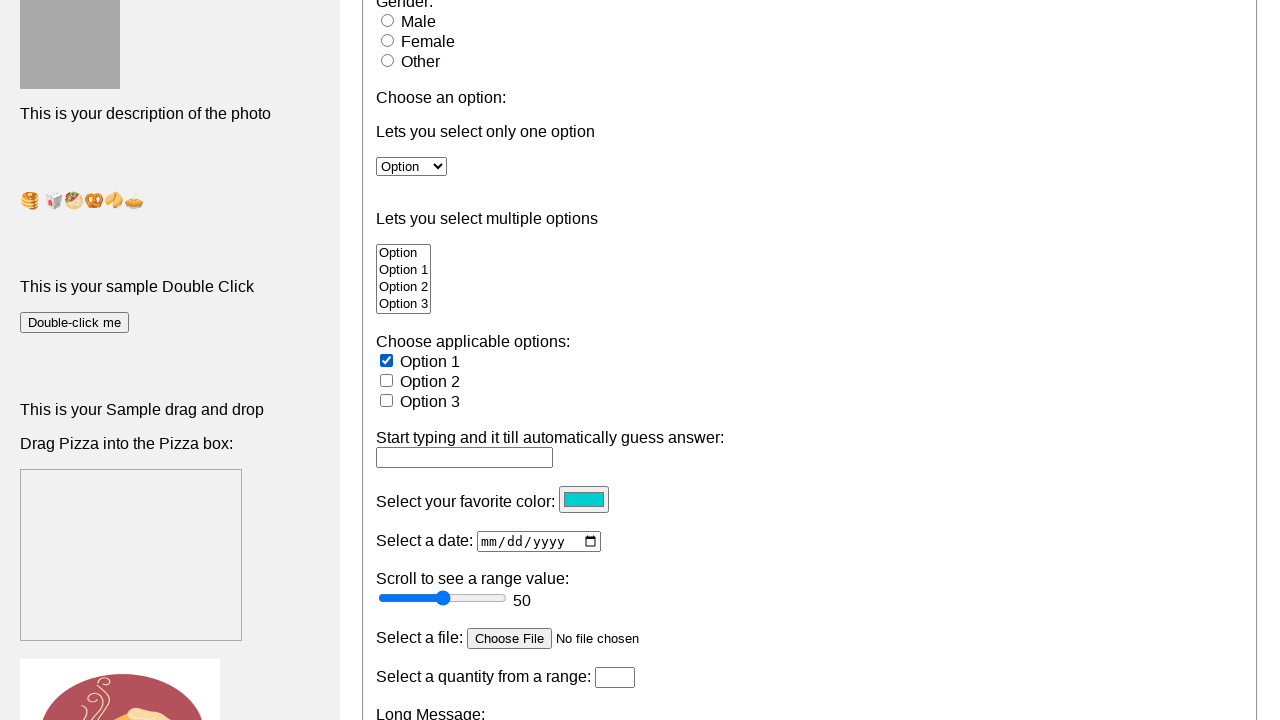

Verified second checkbox (Option 2) is initially unchecked
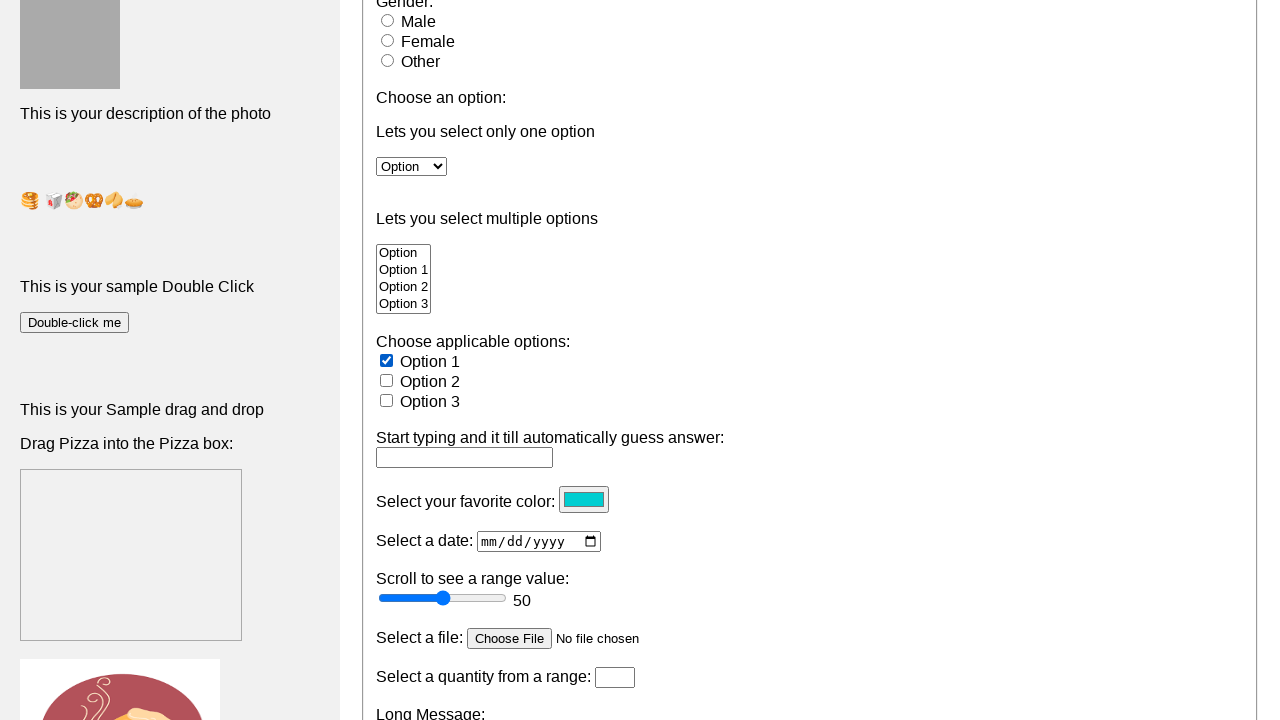

Checked checkbox with locator //input[@type='checkbox' and @value='Option 1'] on //input[@type='checkbox' and @value='Option 1']
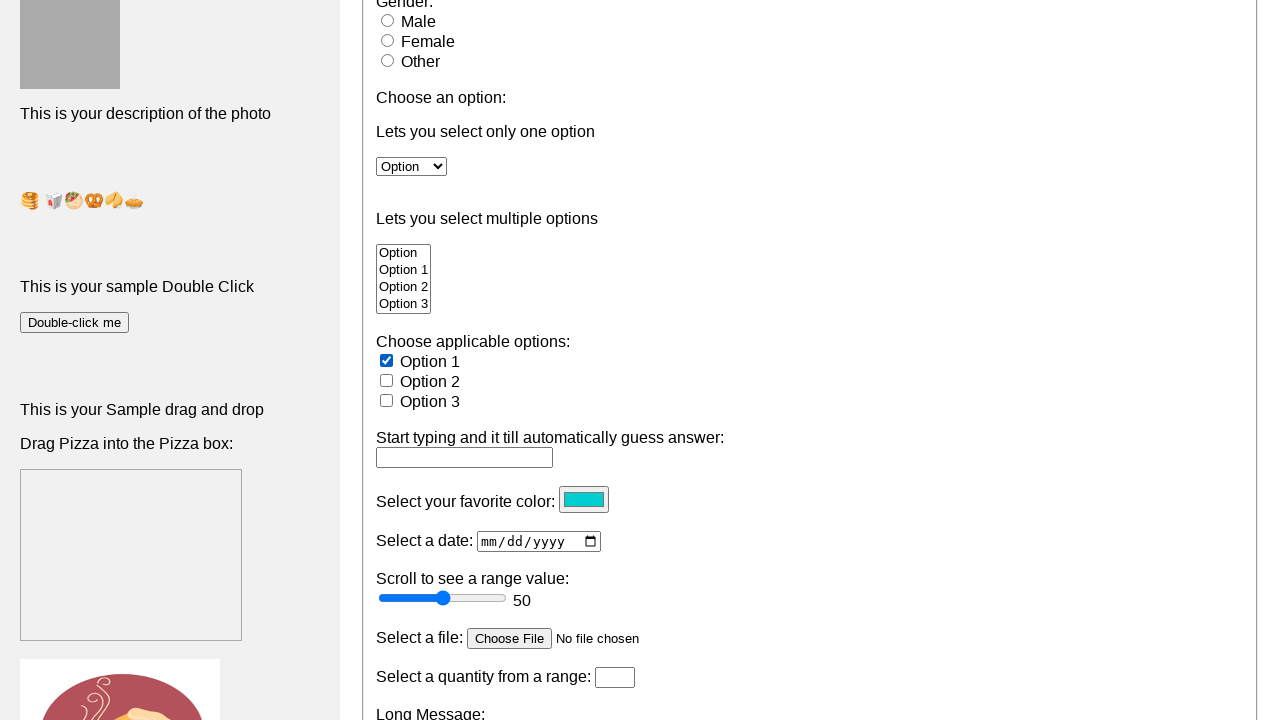

Checked checkbox with locator //input[@type='checkbox' and @value='Option 2'] at (386, 380) on //input[@type='checkbox' and @value='Option 2']
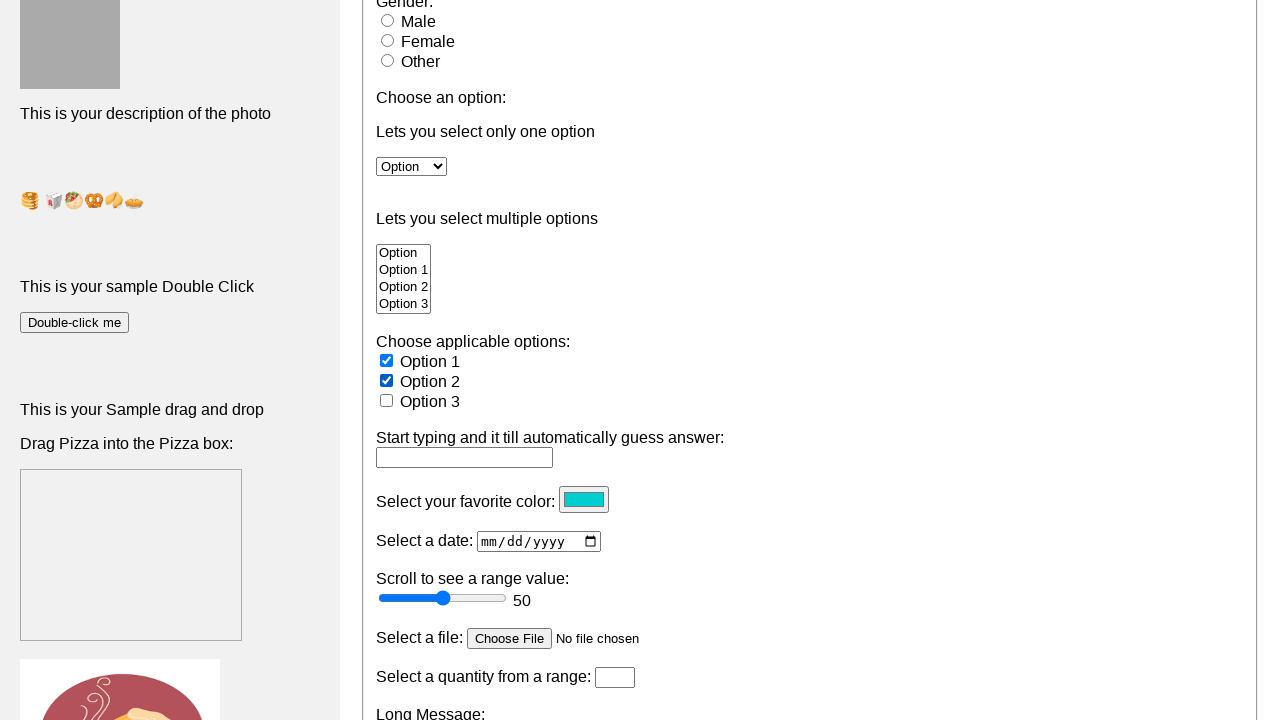

Unchecked checkbox with locator //input[@type='checkbox' and @value='Option 1'] at (386, 360) on //input[@type='checkbox' and @value='Option 1']
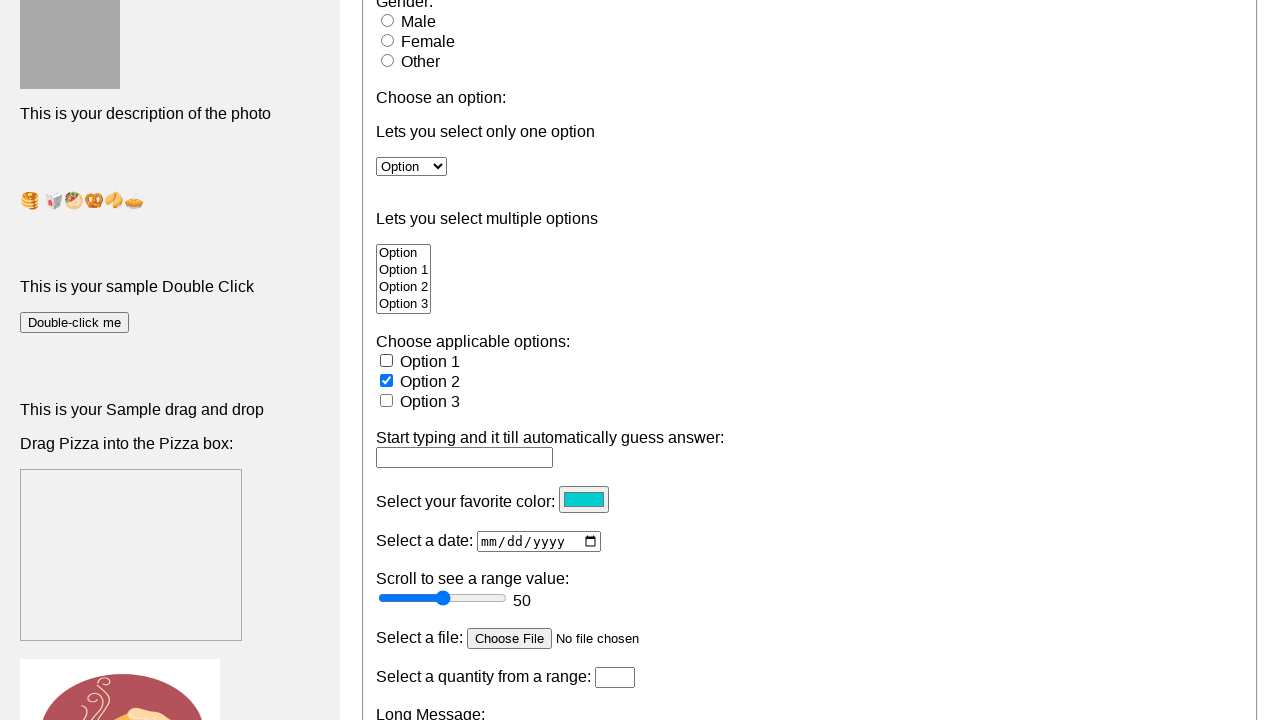

Unchecked checkbox with locator //input[@type='checkbox' and @value='Option 2'] at (386, 380) on //input[@type='checkbox' and @value='Option 2']
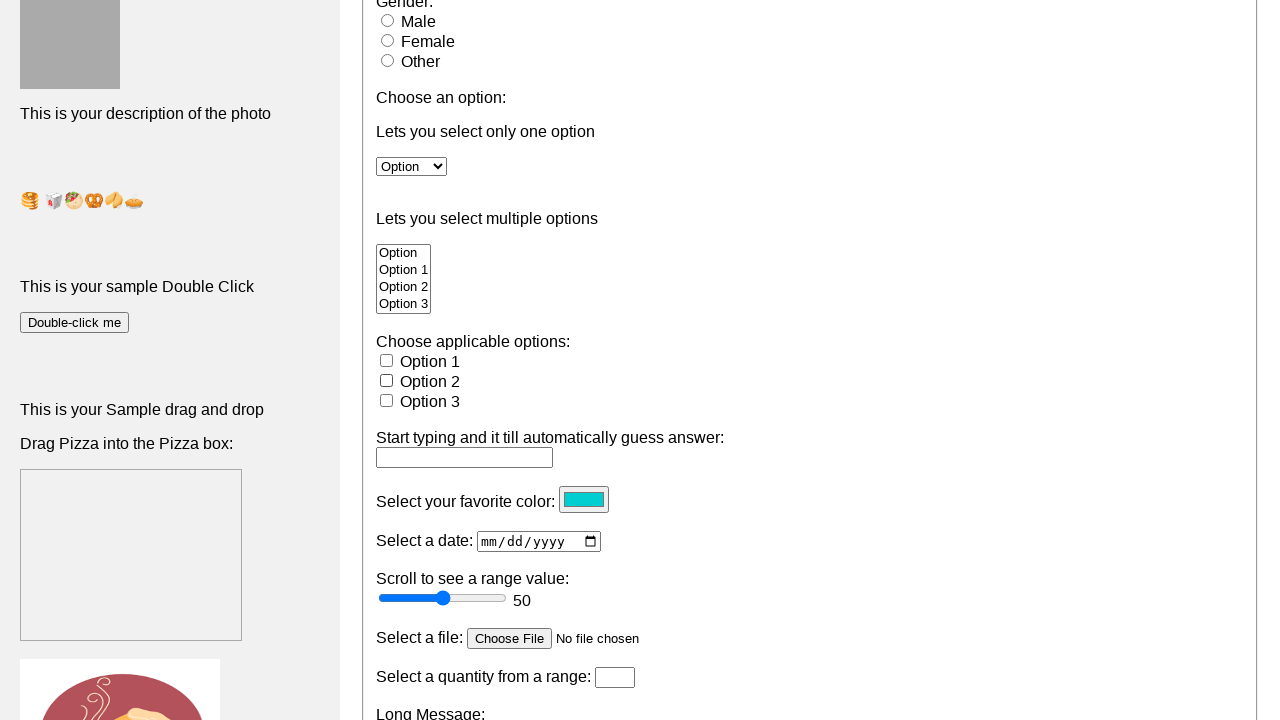

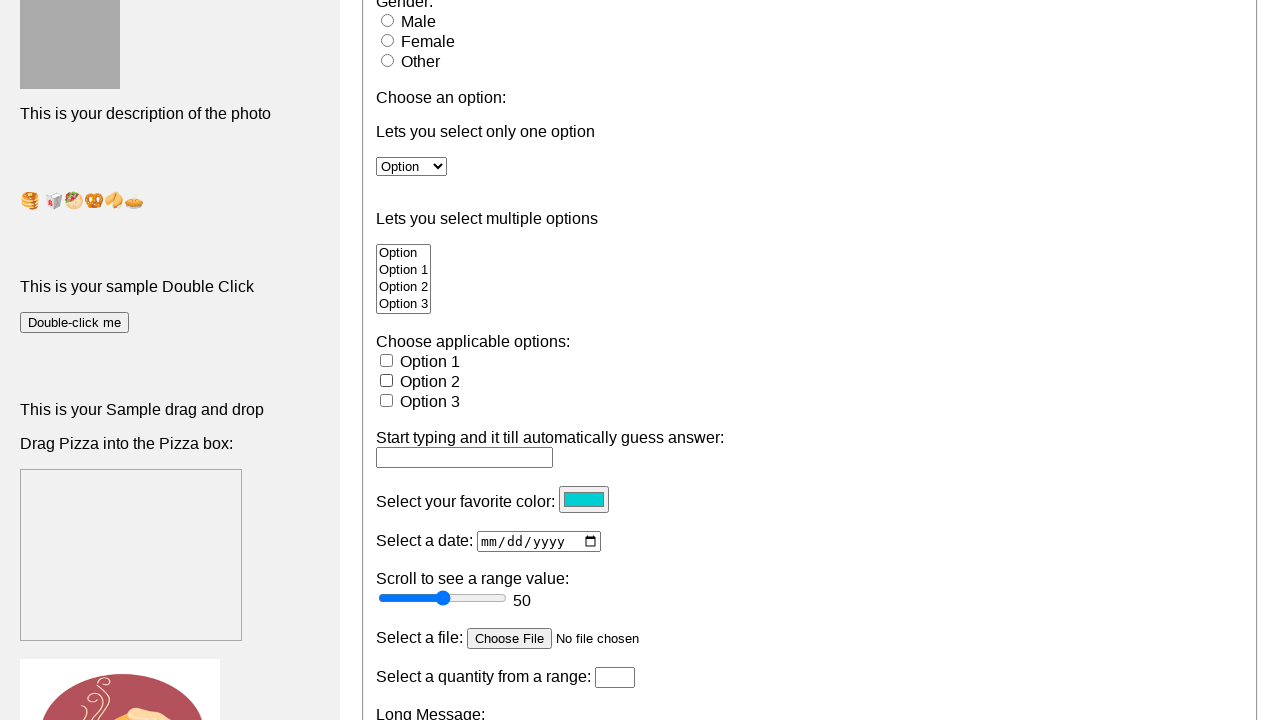